Tests JavaScript alert functionality by clicking a button that triggers an alert, validating the alert text, accepting it, and verifying the result message

Starting URL: http://the-internet.herokuapp.com/

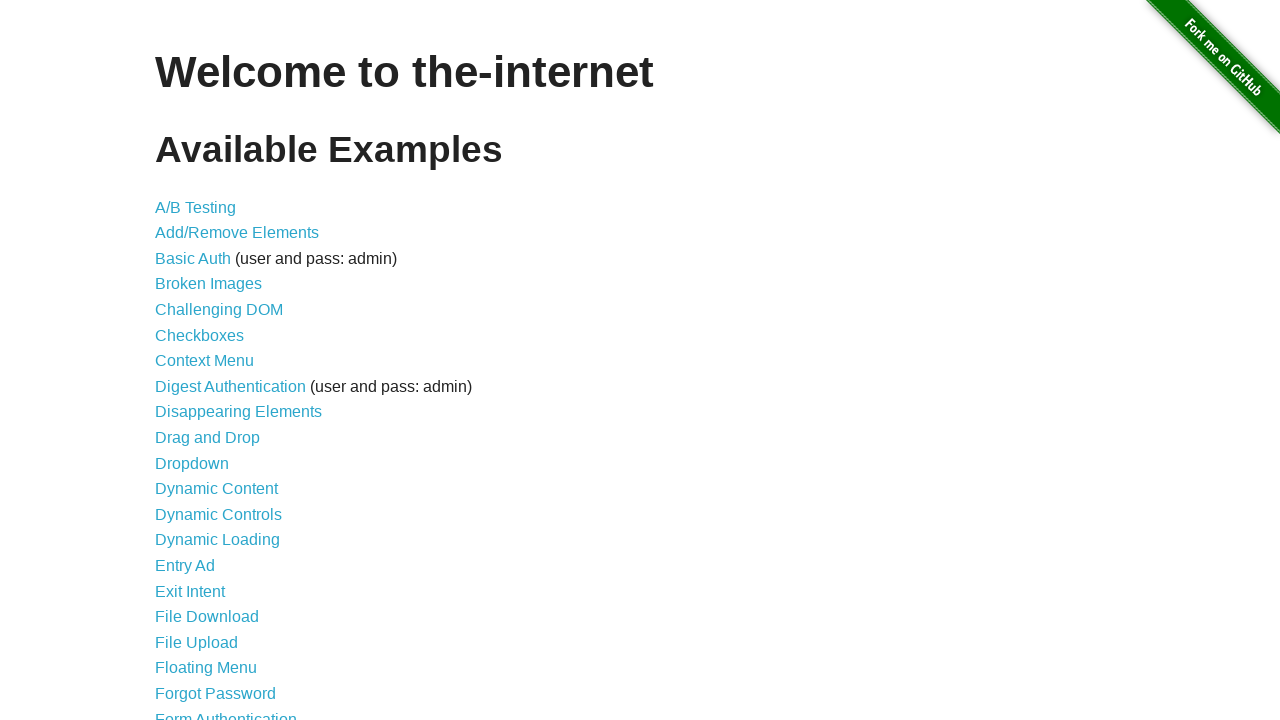

Clicked on 'JavaScript Alerts' link at (214, 361) on a:has-text('JavaScript Alerts')
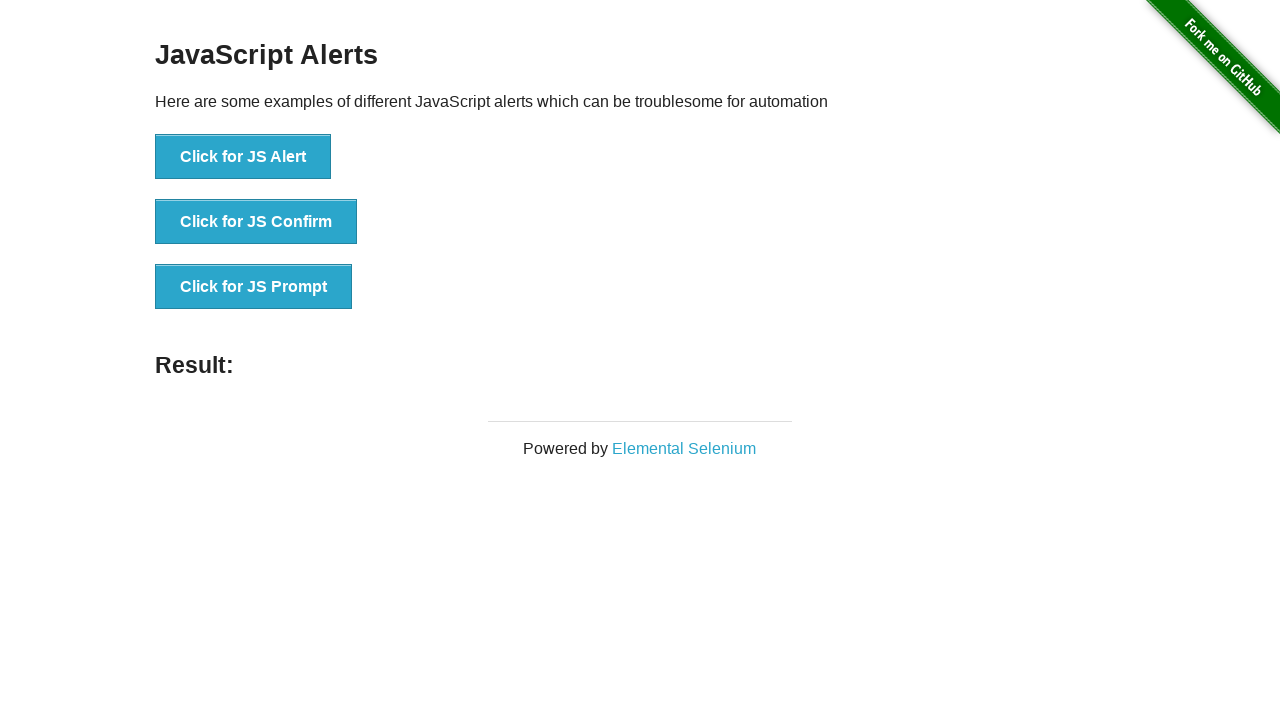

Clicked on 'Click for JS Alert' button at (243, 157) on button:has-text('Click for JS Alert')
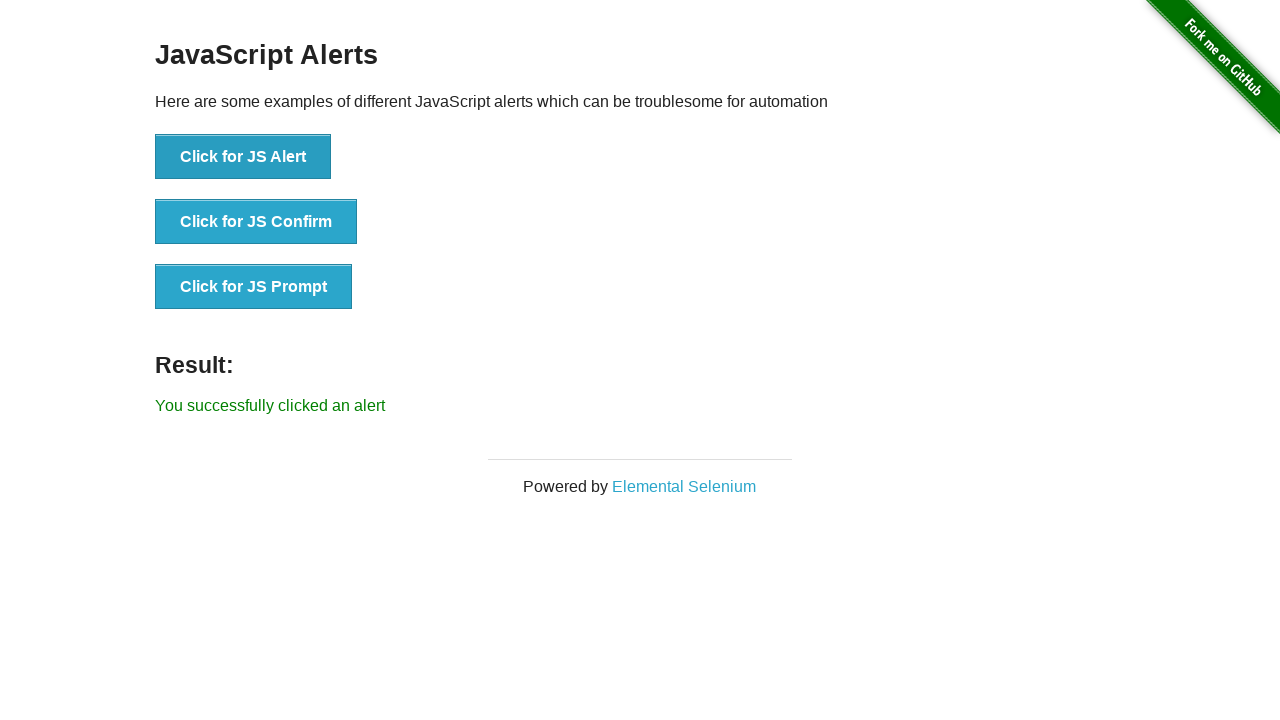

Set up dialog handler to accept JavaScript alert with message 'I am a JS Alert'
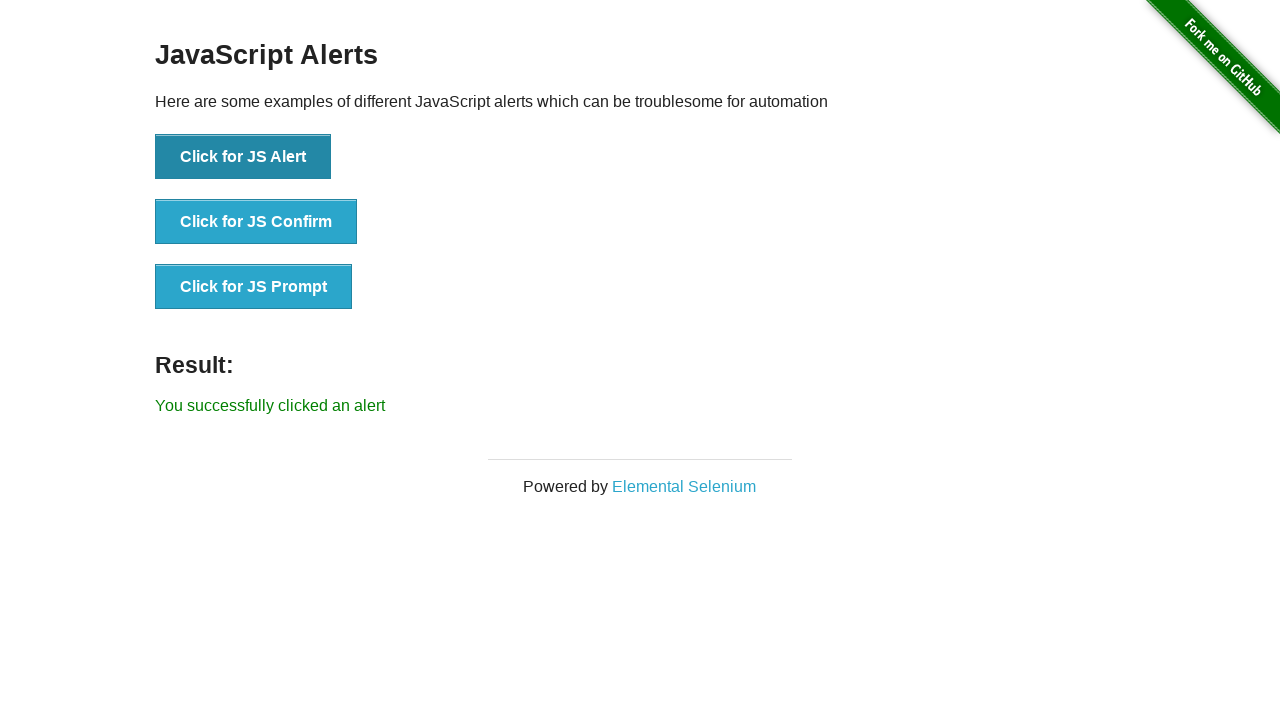

Waited for and validated result message element appeared
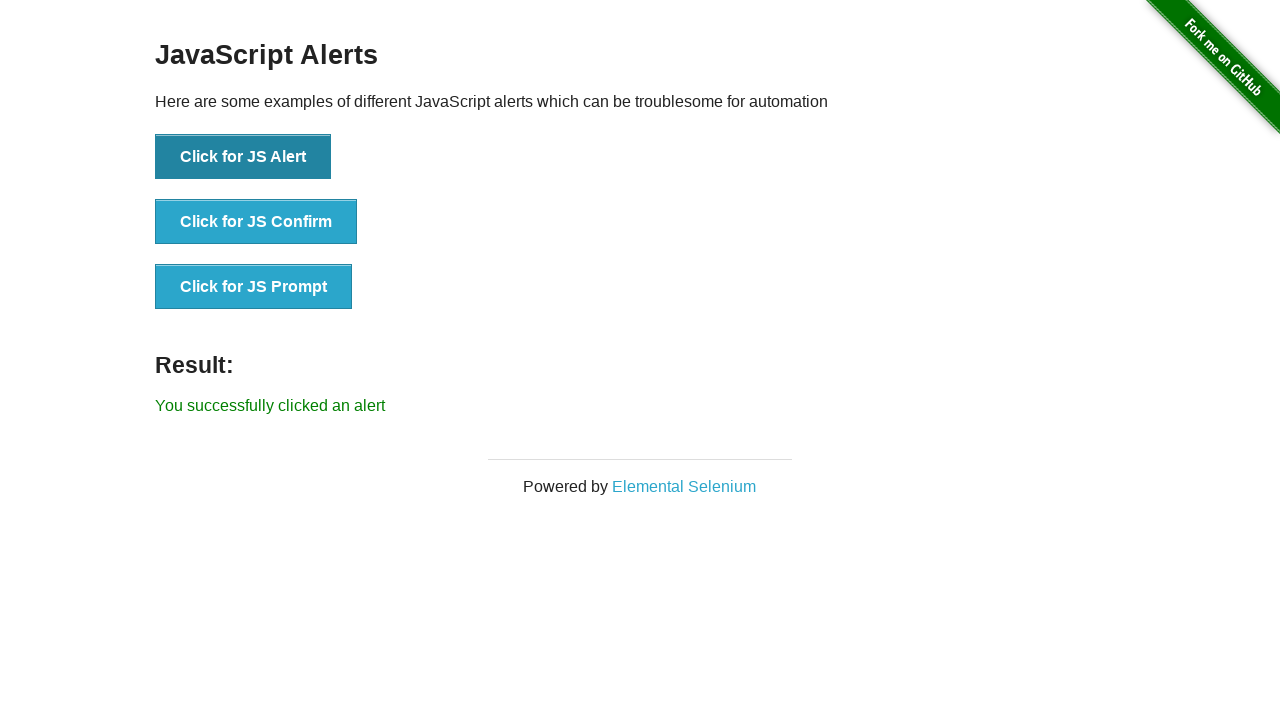

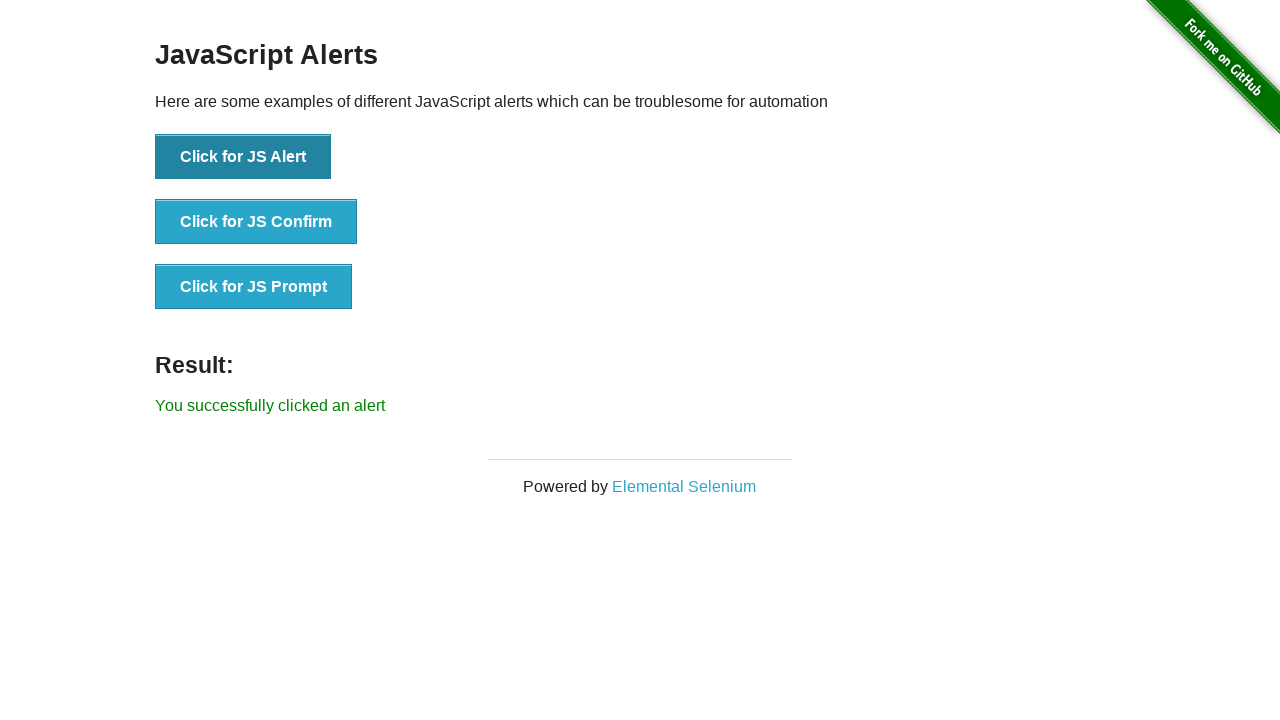